Tests JavaScript confirm popup by clicking a button to trigger the alert and retrieving the alert text

Starting URL: https://the-internet.herokuapp.com/javascript_alerts

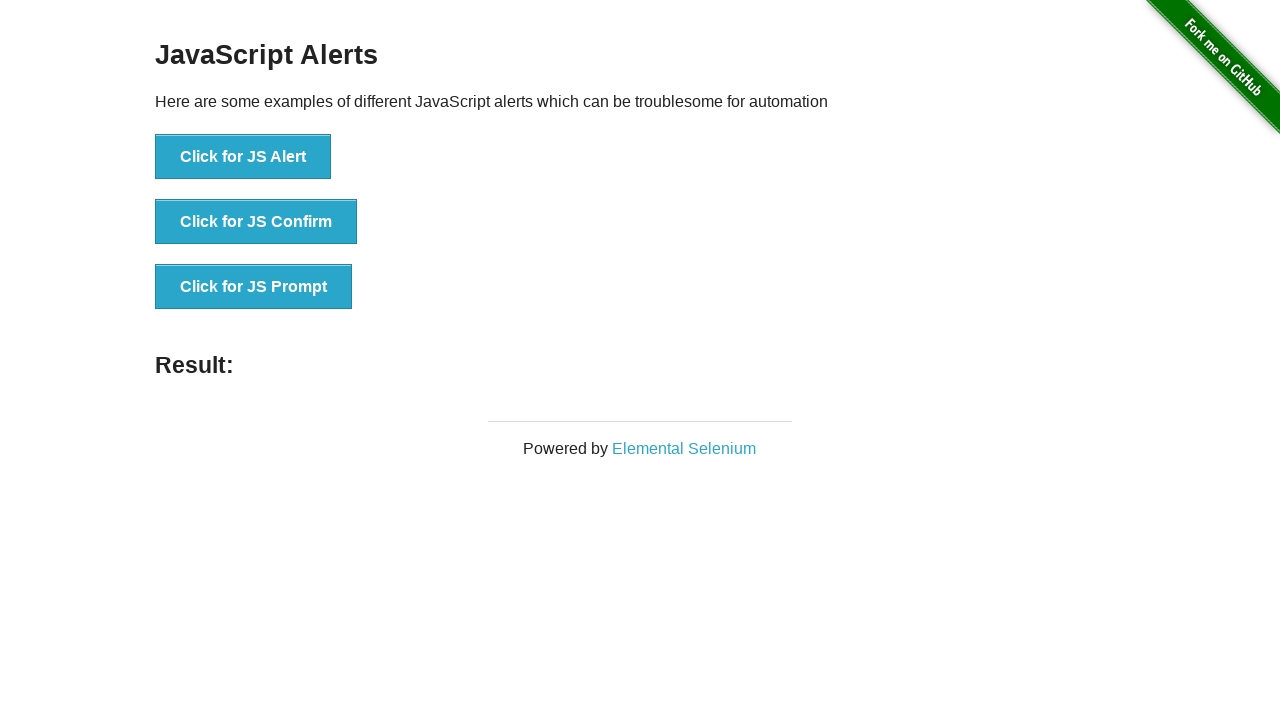

Clicked the JS Confirm button to trigger the popup at (256, 222) on xpath=//button[.='Click for JS Confirm']
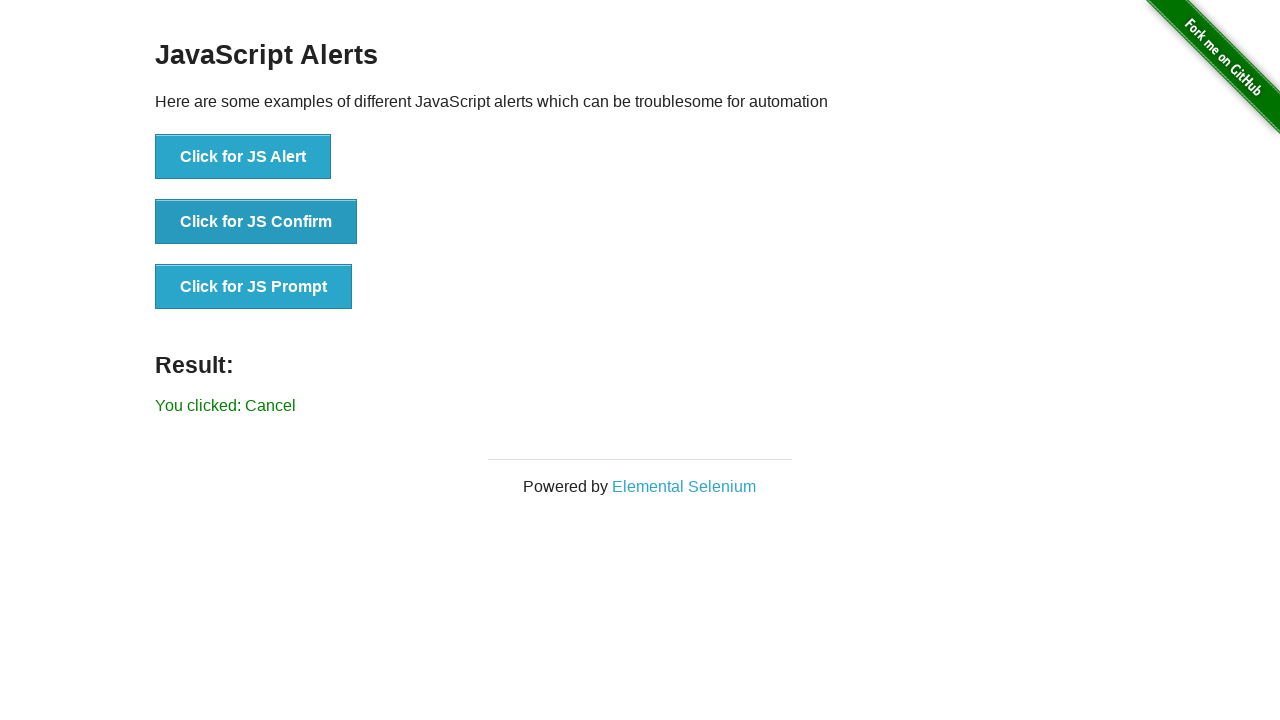

Set up dialog handler to accept the confirm popup
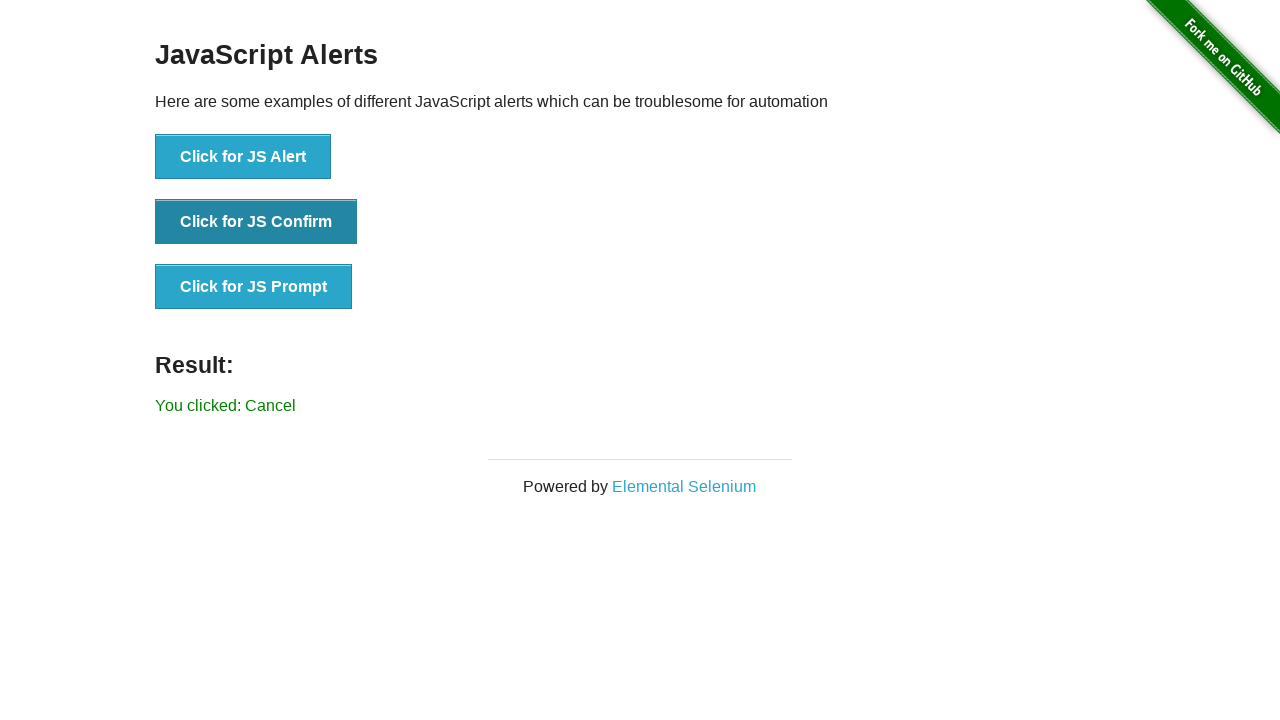

Waited for the alert to be processed
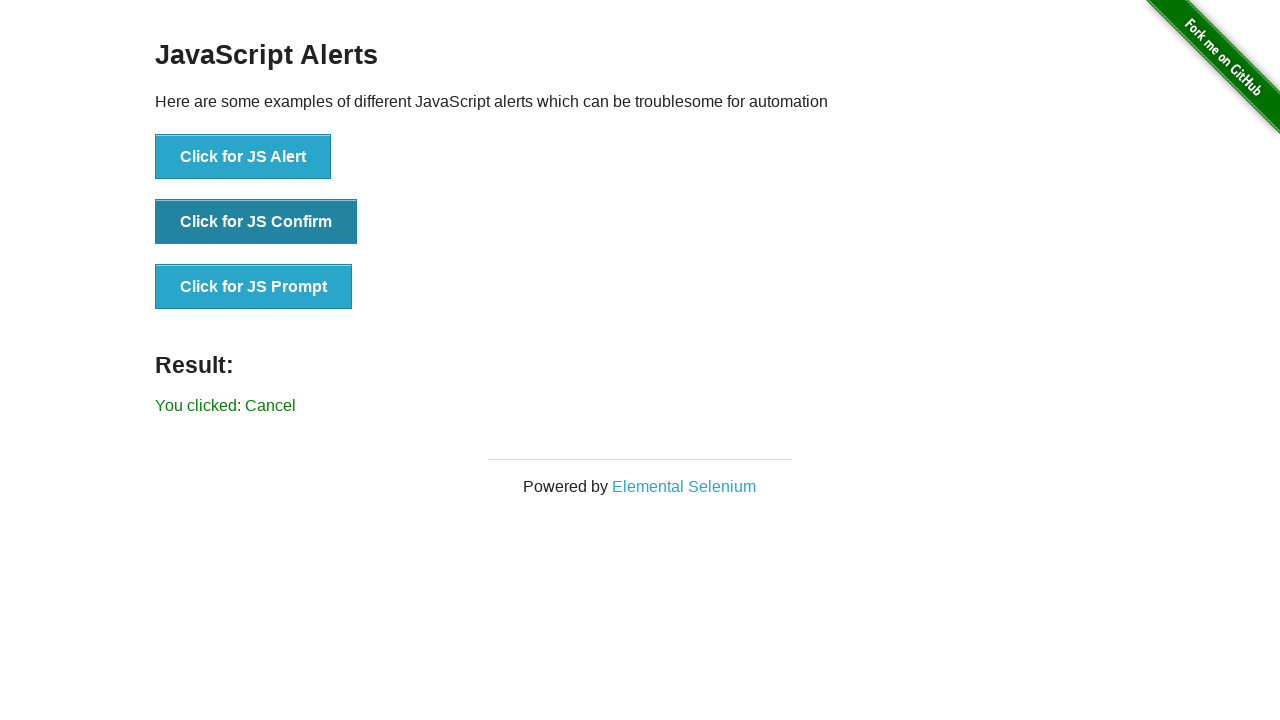

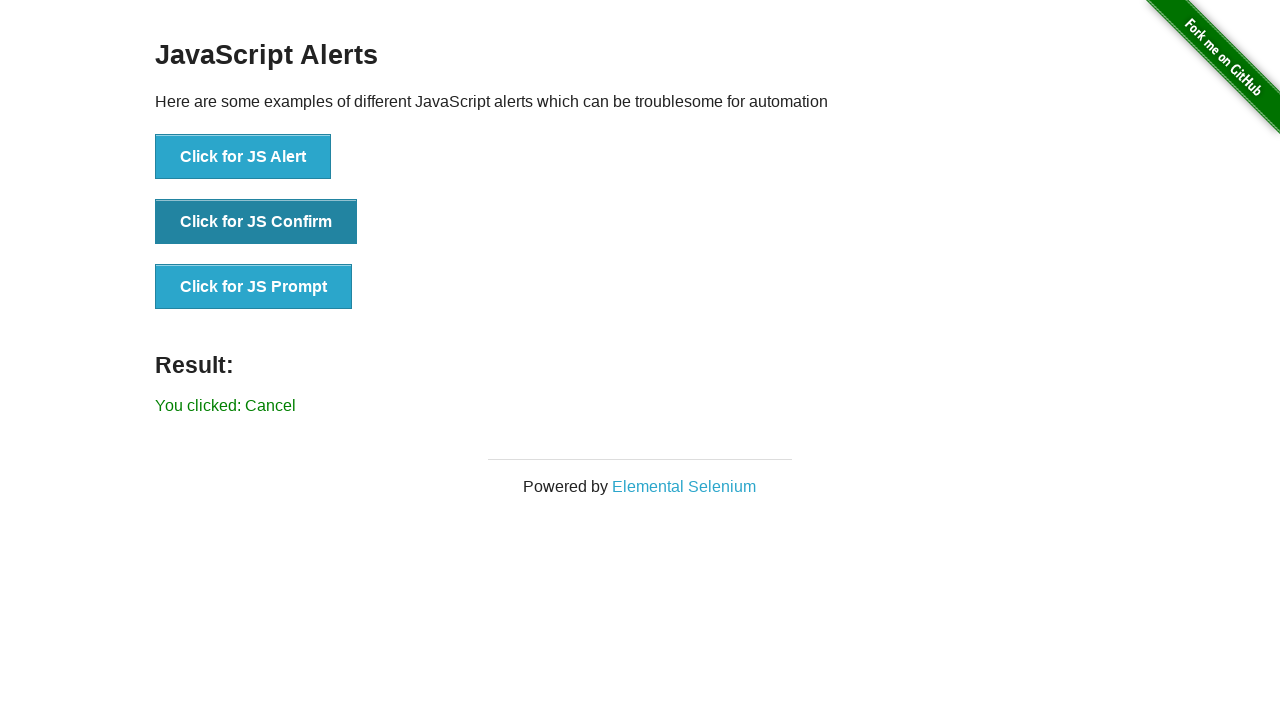